Tests password confirmation validation by entering mismatched confirmation password

Starting URL: https://alada.vn/tai-khoan/dang-ky.html

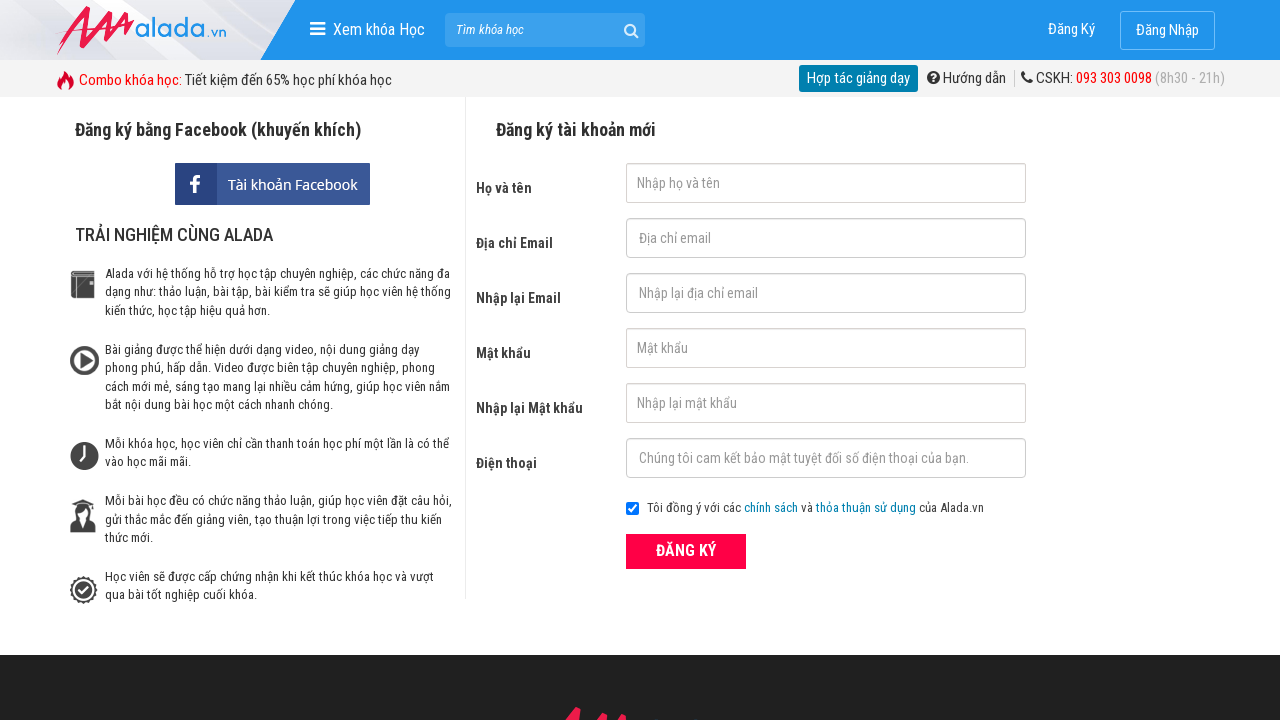

Filled first name field with 'Nguyễn Văn A' on //input[@id='txtFirstname']
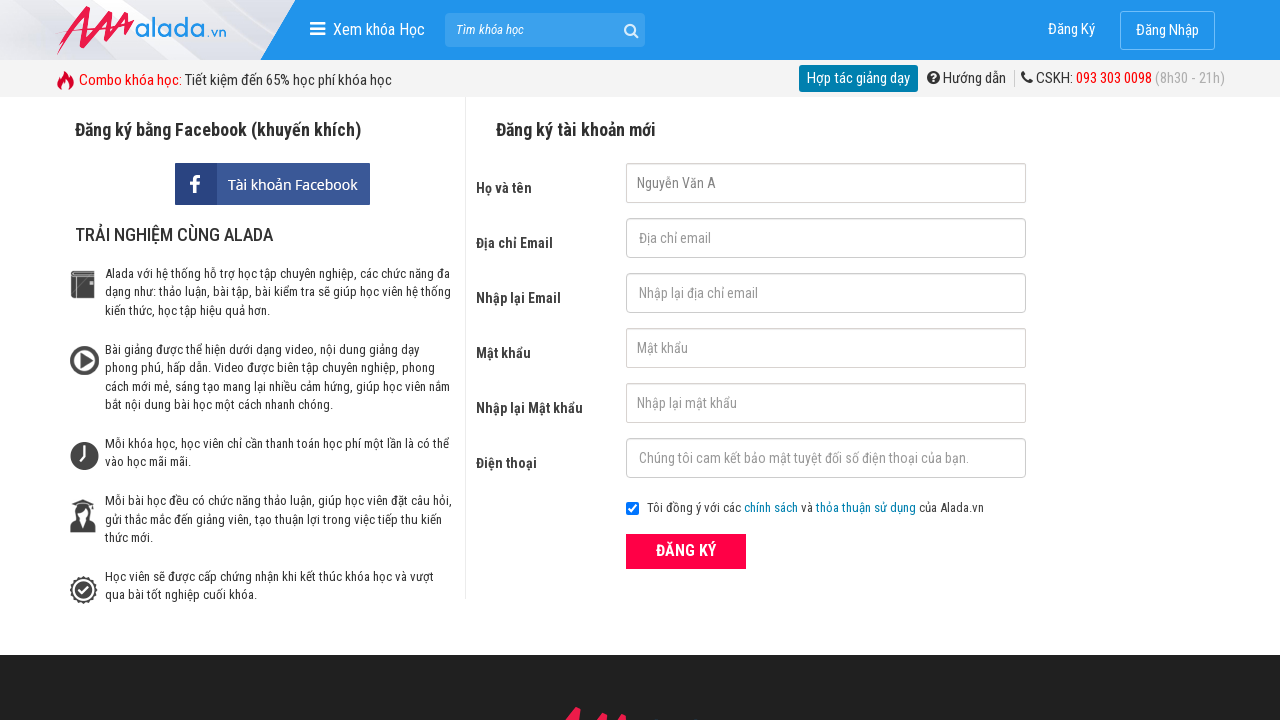

Filled email field with 'nguyenvana@gmail.com' on //input[@id='txtEmail']
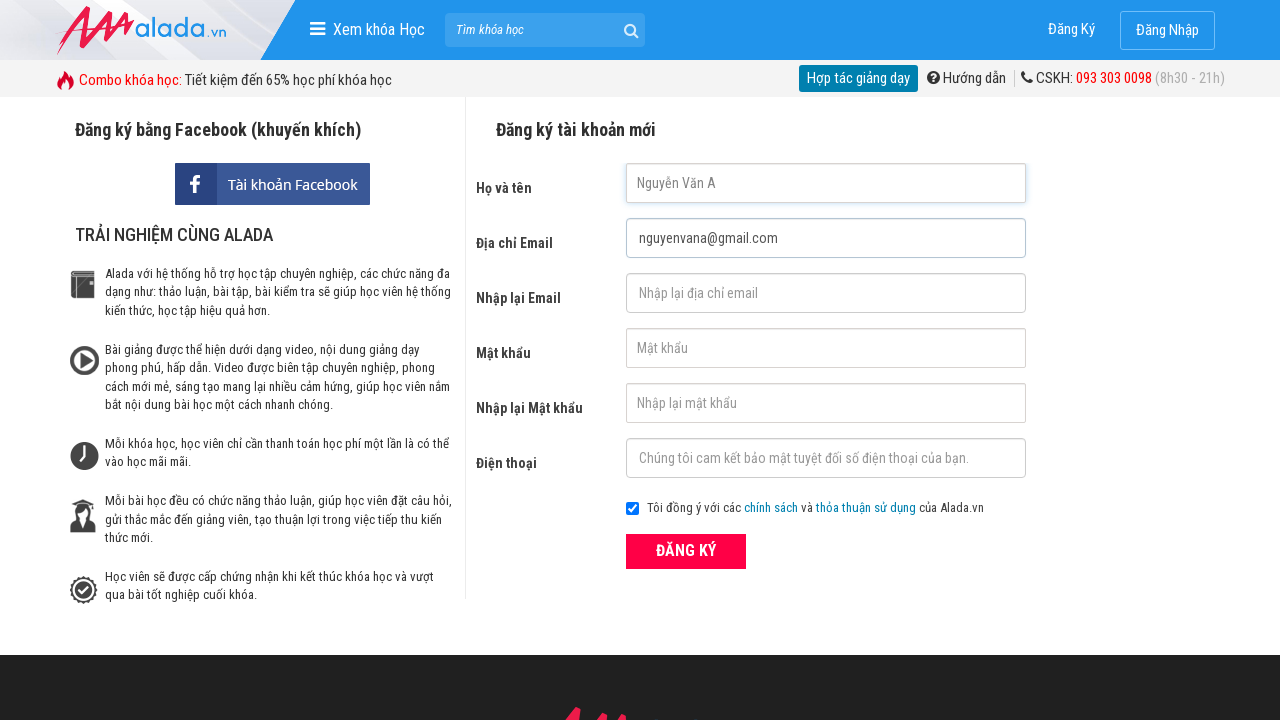

Filled confirm email field with 'nguyenvana@gmail.com' on //input[@id='txtCEmail']
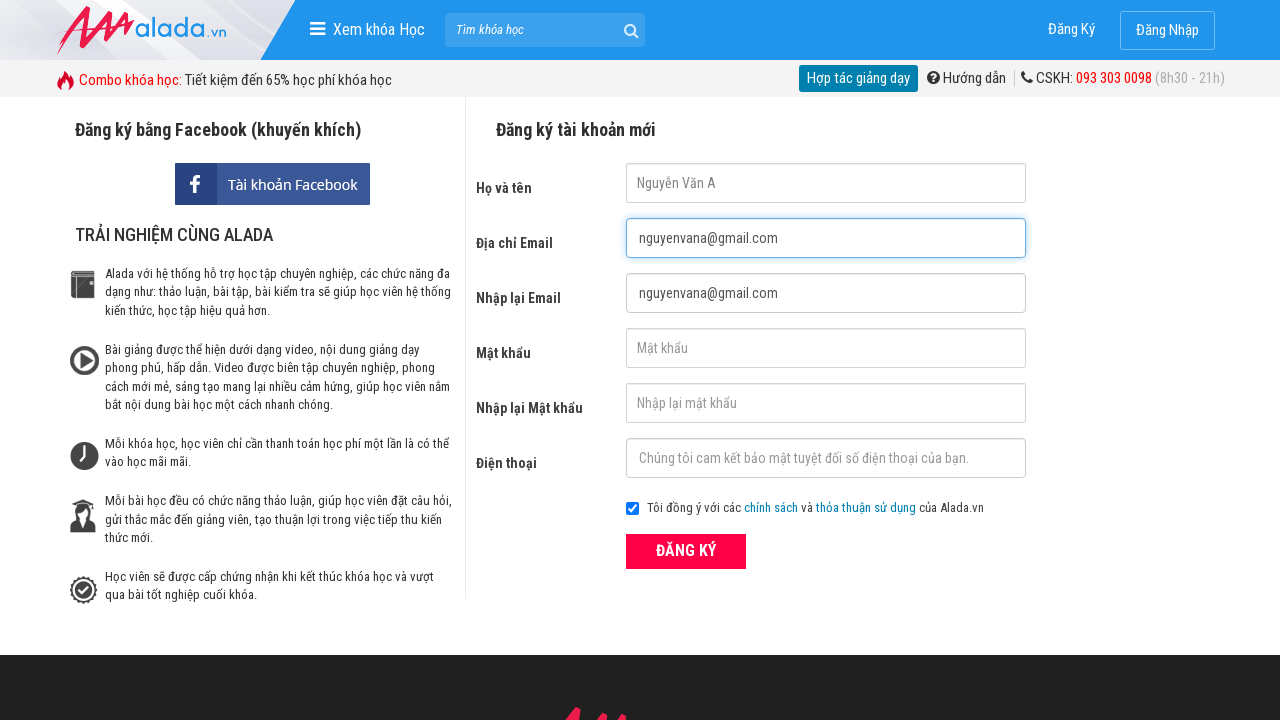

Filled password field with 'abc123' on //input[@id='txtPassword']
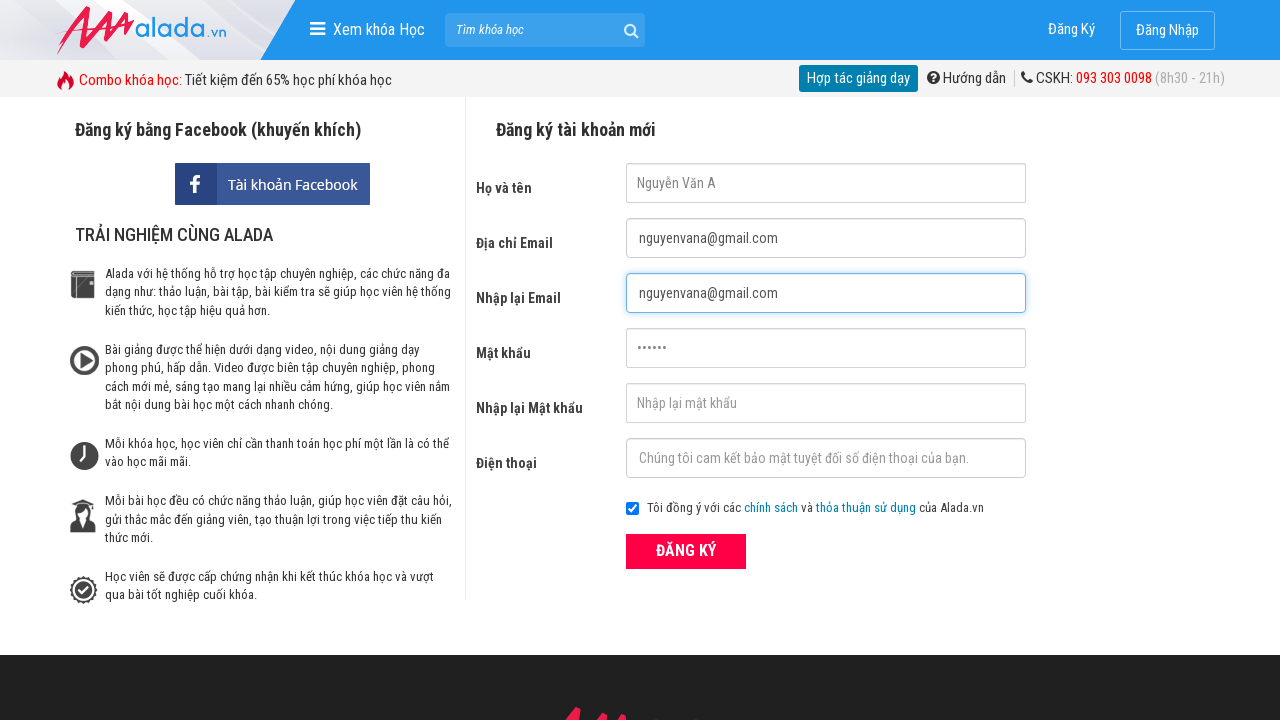

Filled confirm password field with mismatched password 'abc126' on //input[@id='txtCPassword']
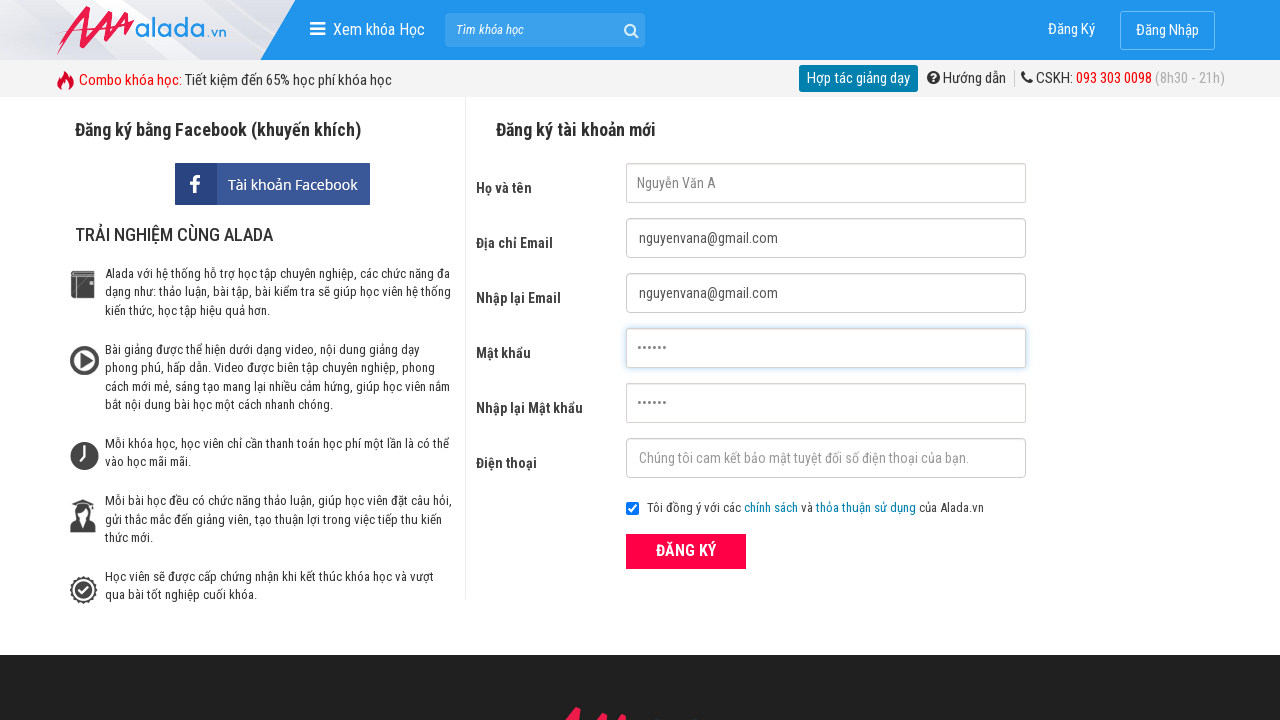

Filled phone number field with '0998639863' on //input[@id='txtPhone']
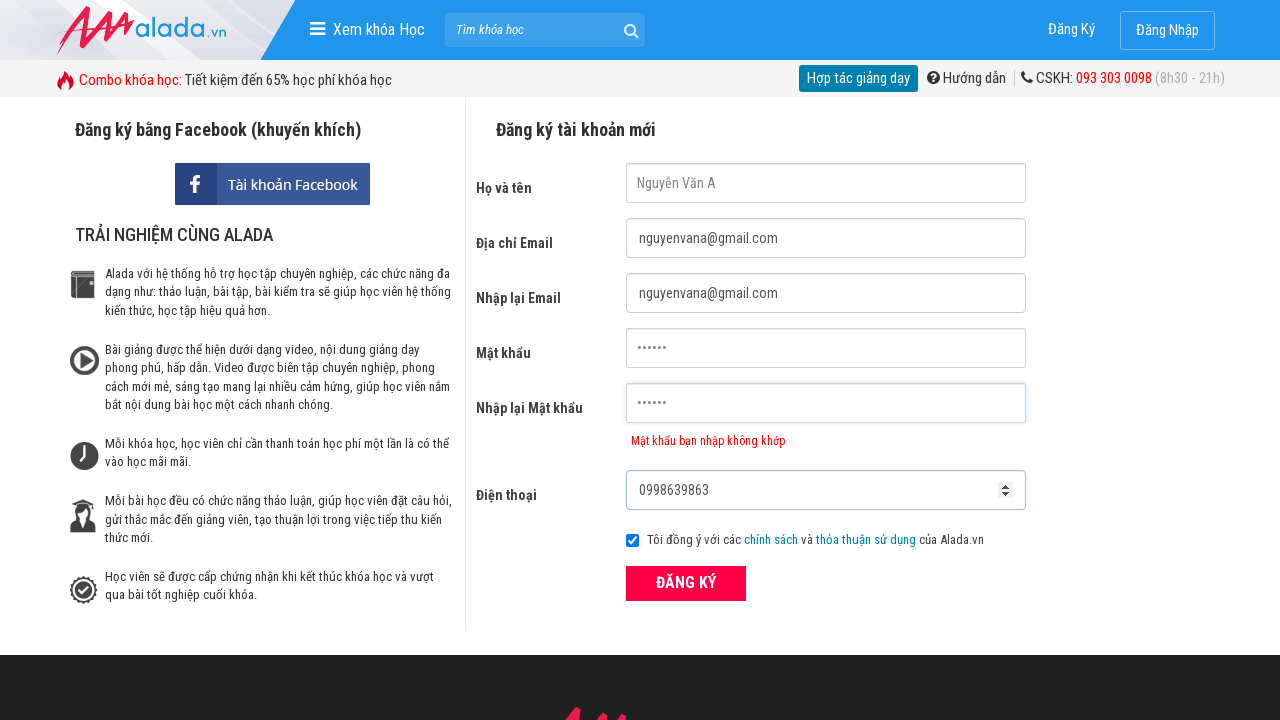

Clicked submit button to register at (686, 583) on xpath=//div[@class='field_btn']//button[@type='submit']
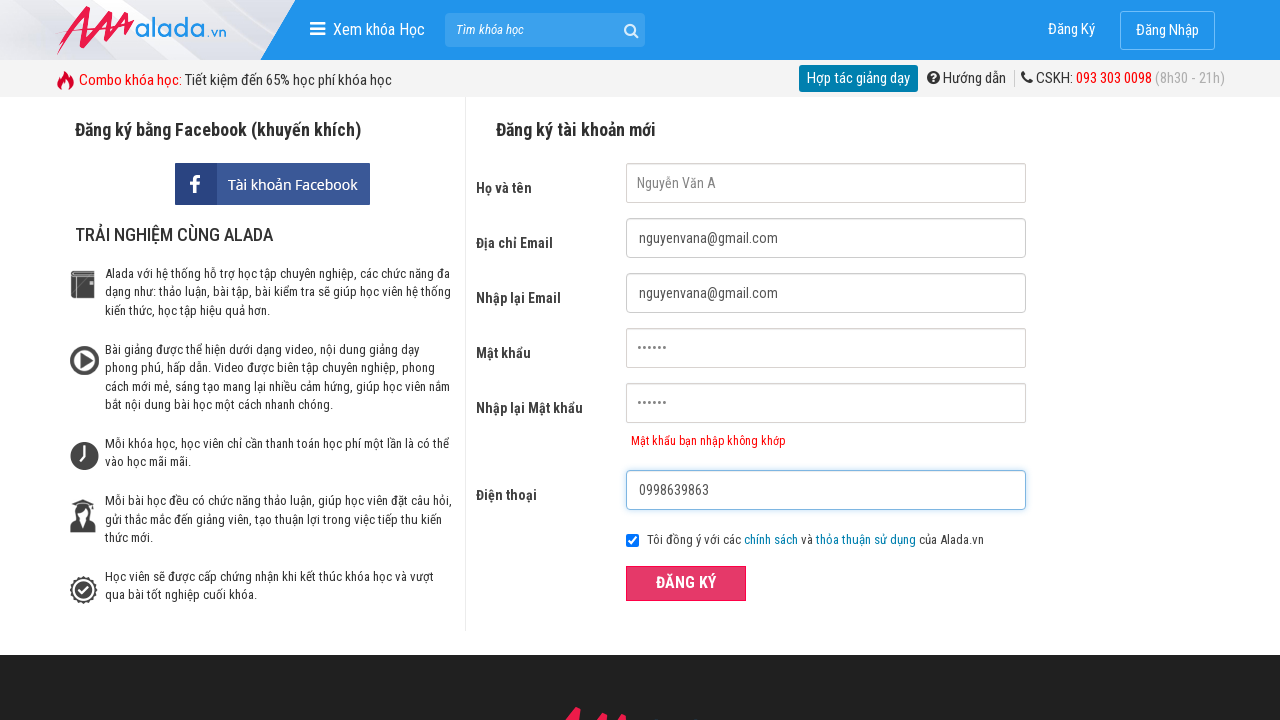

Password confirmation error message appeared
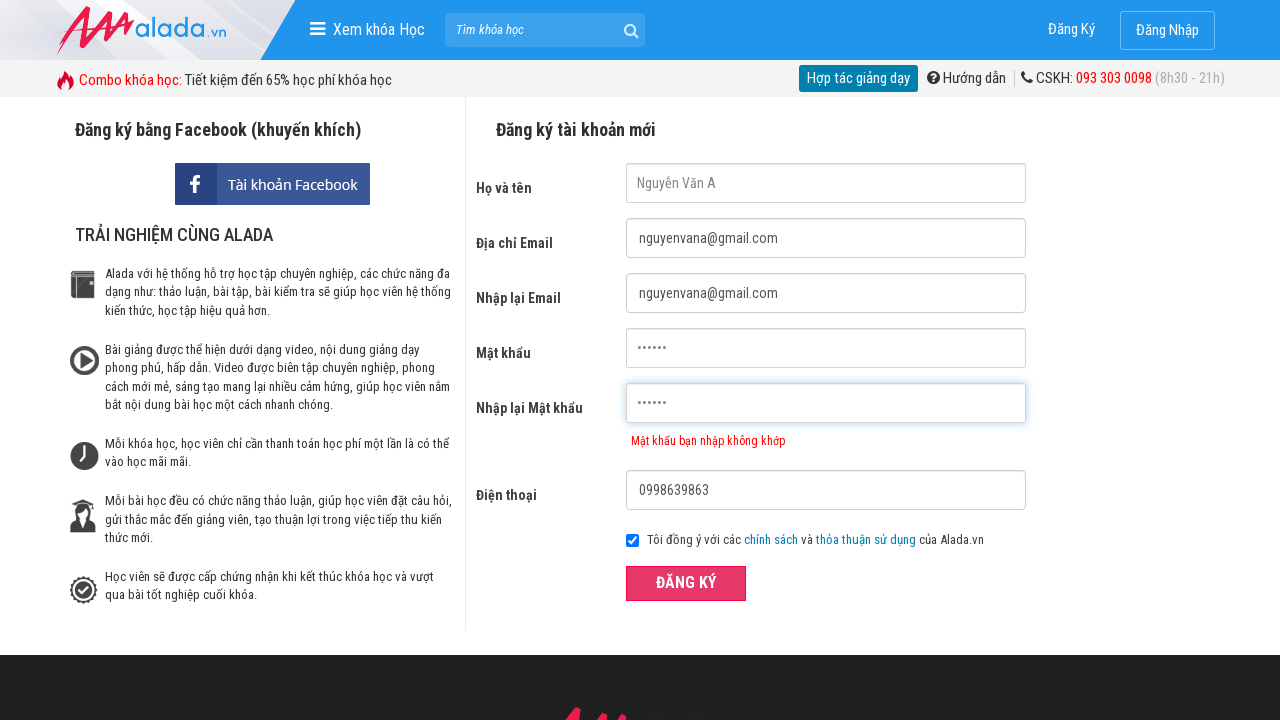

Verified error message 'Mật khẩu bạn nhập không khớp' is displayed
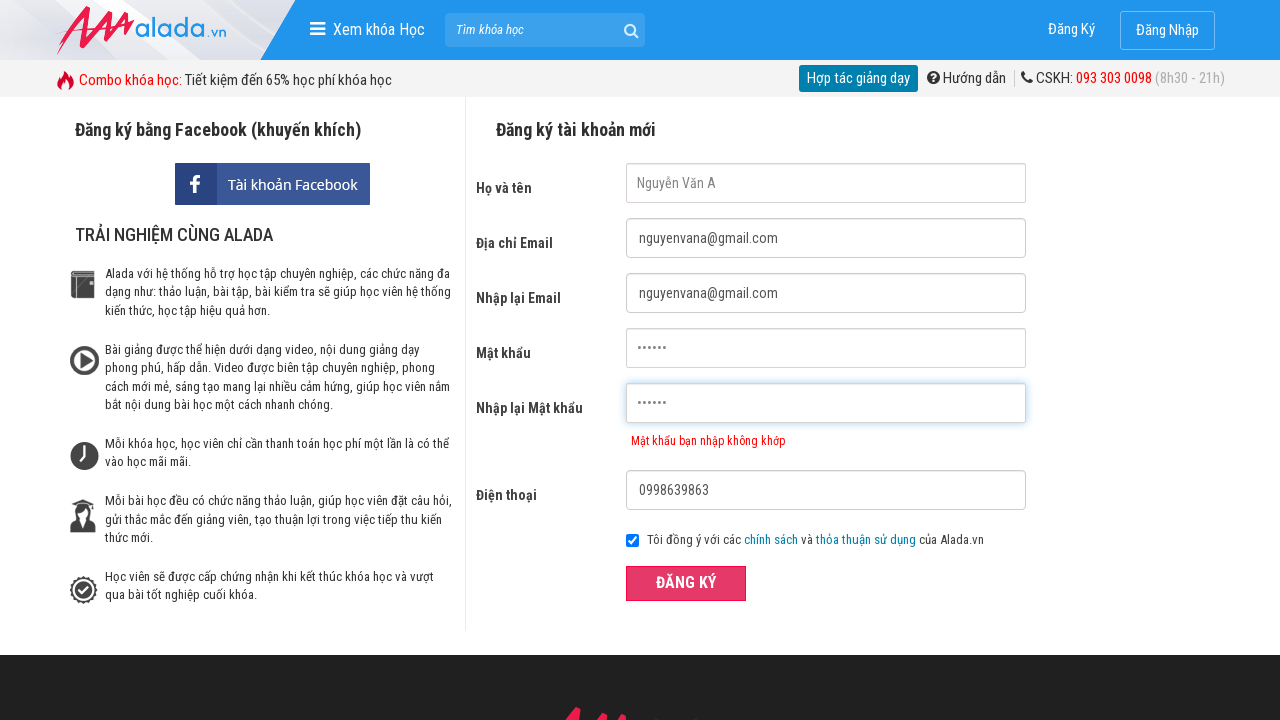

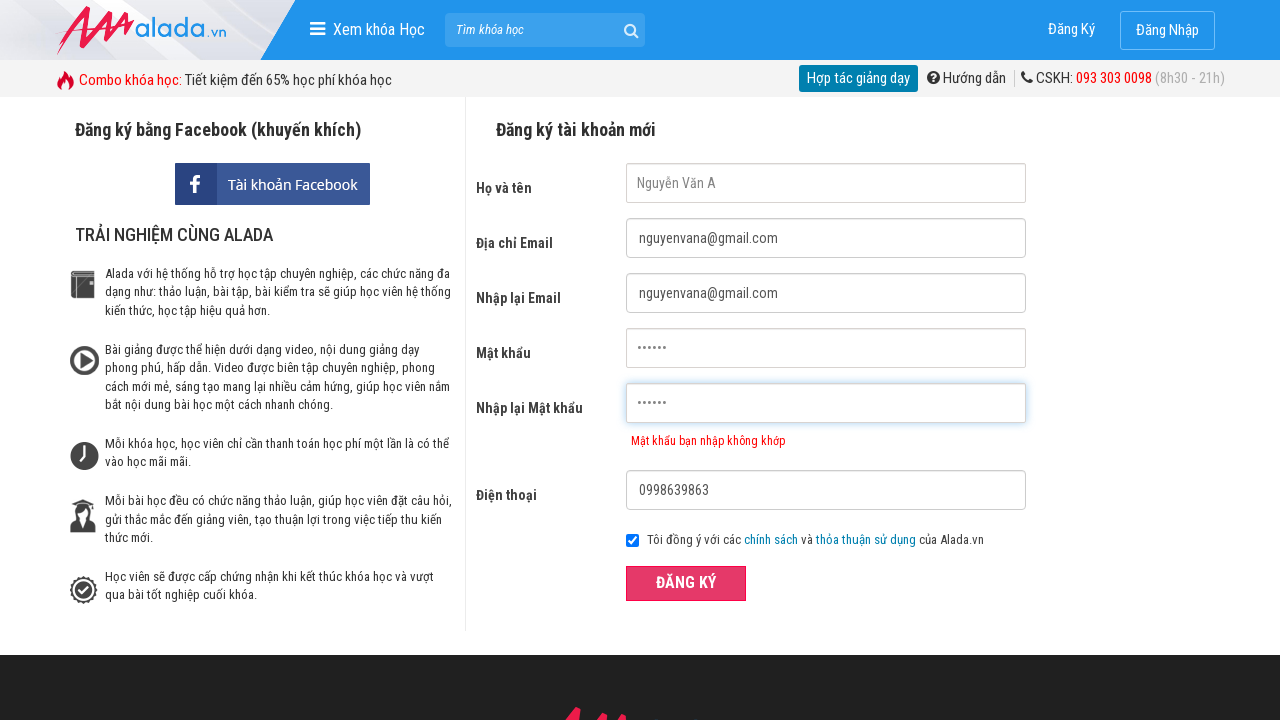